Tests clicking on the logo element on the CarefulBites frontend application

Starting URL: https://carefulbitesfrontend.azurewebsites.net/

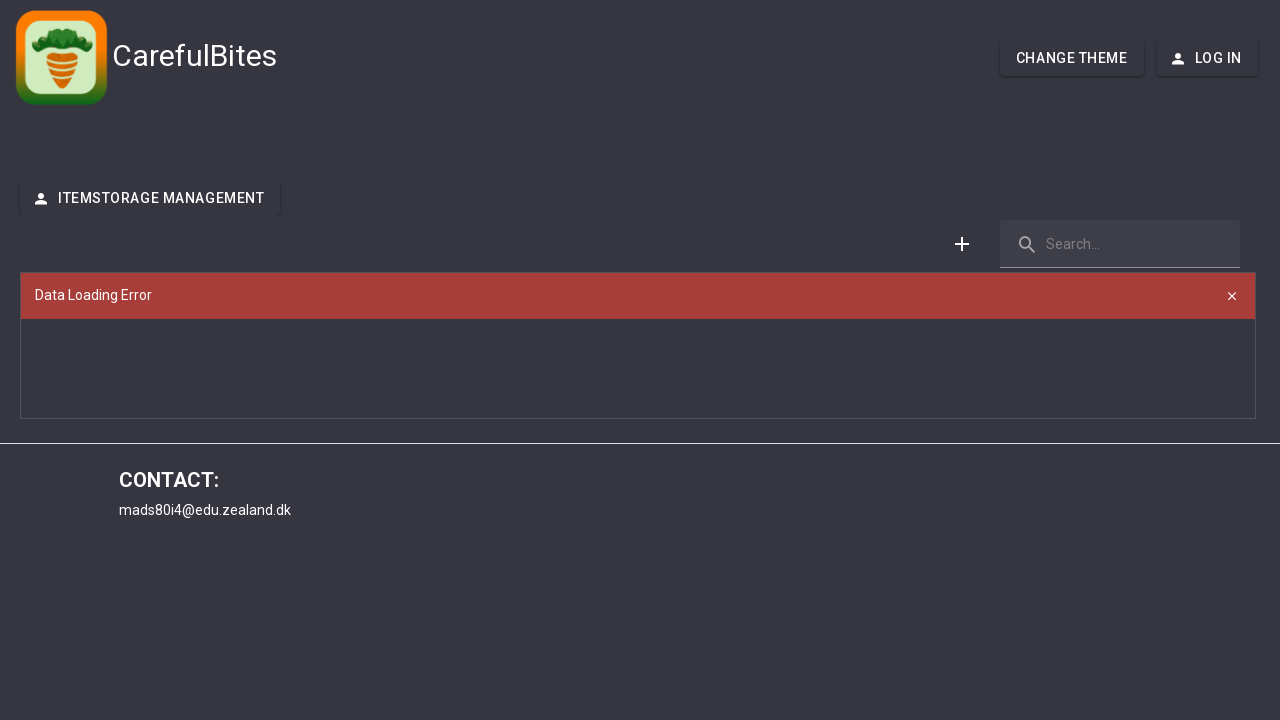

Waited 3 seconds for page to load
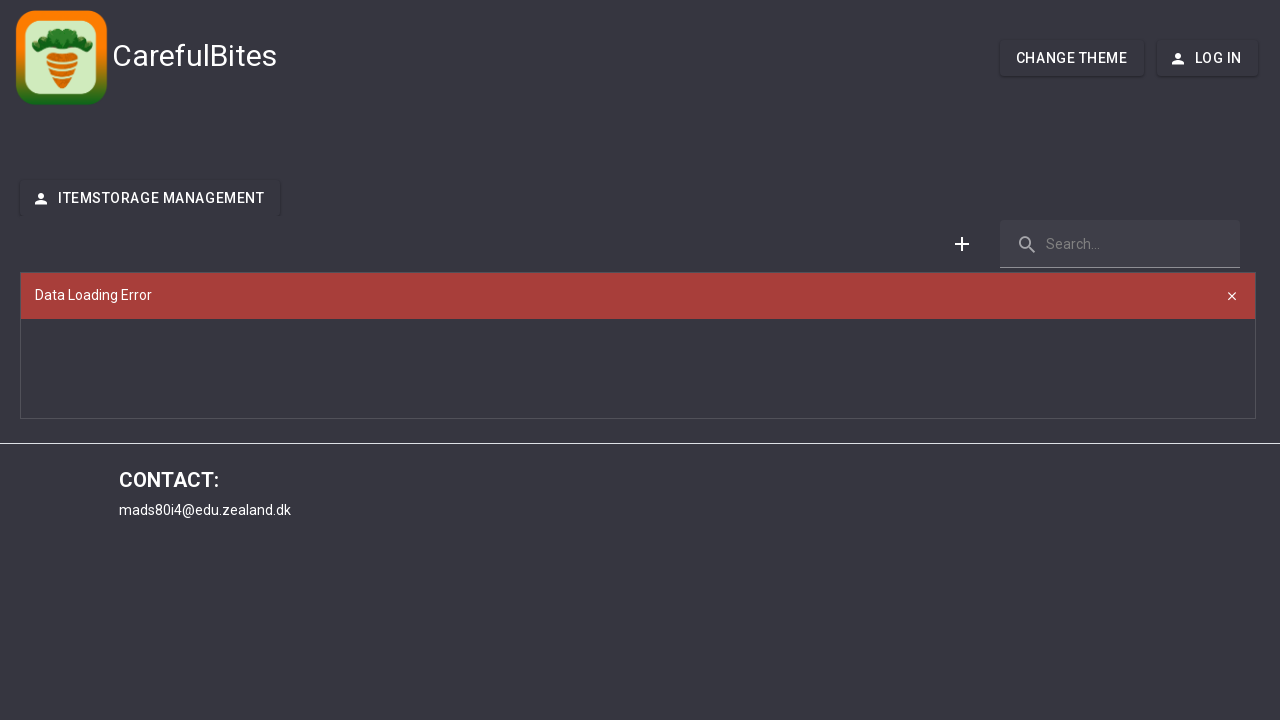

Clicked on the logo element at (62, 58) on .logo
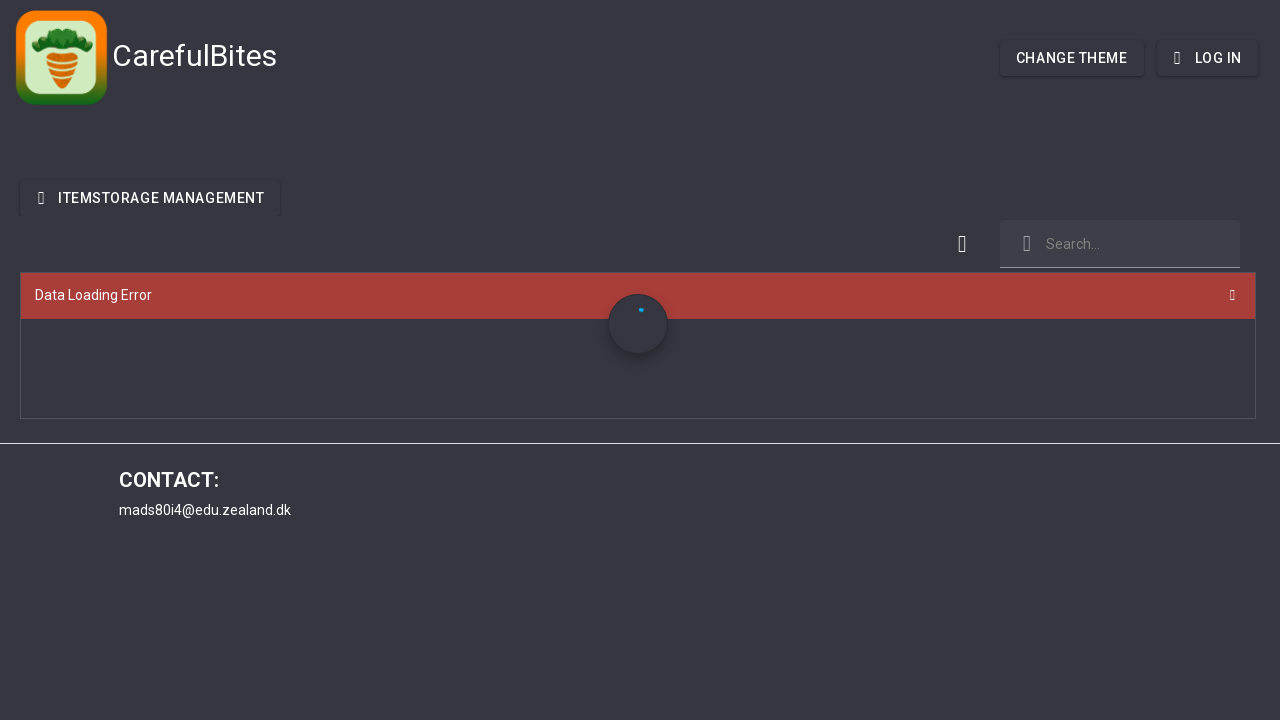

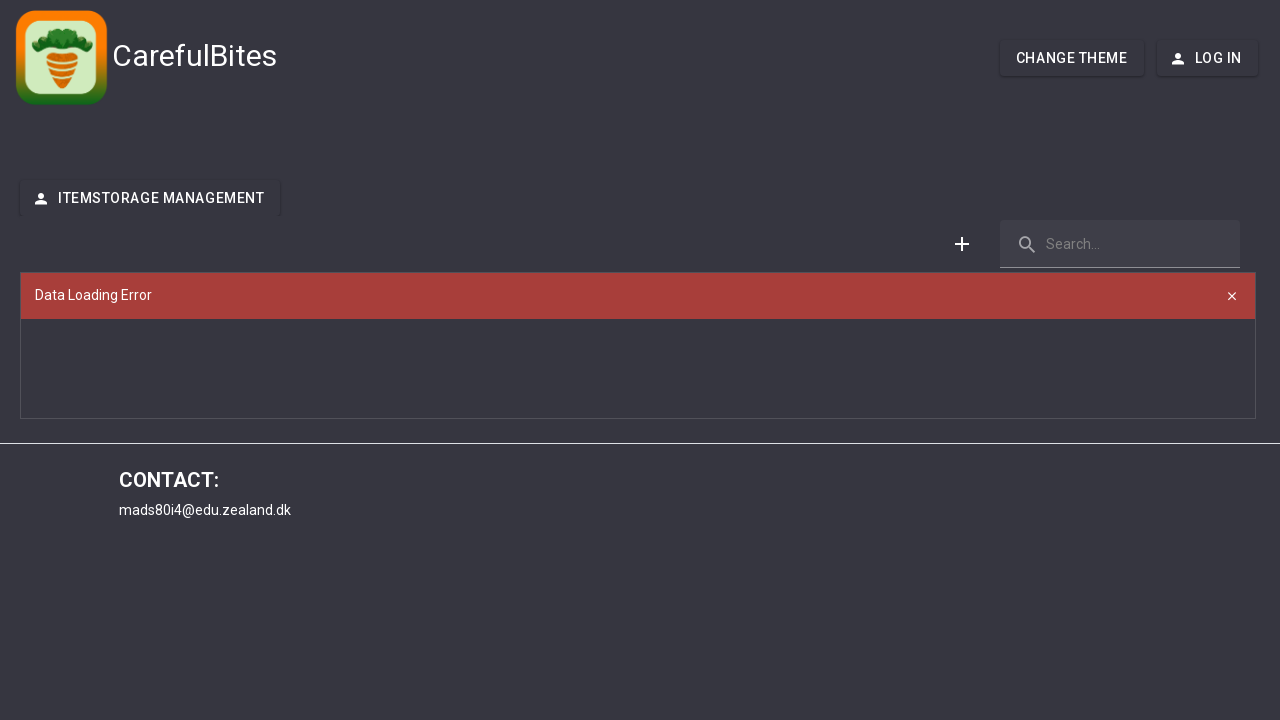